Navigates to Codefish.io and retrieves the page title using JavaScript execution

Starting URL: https://codefish.io/

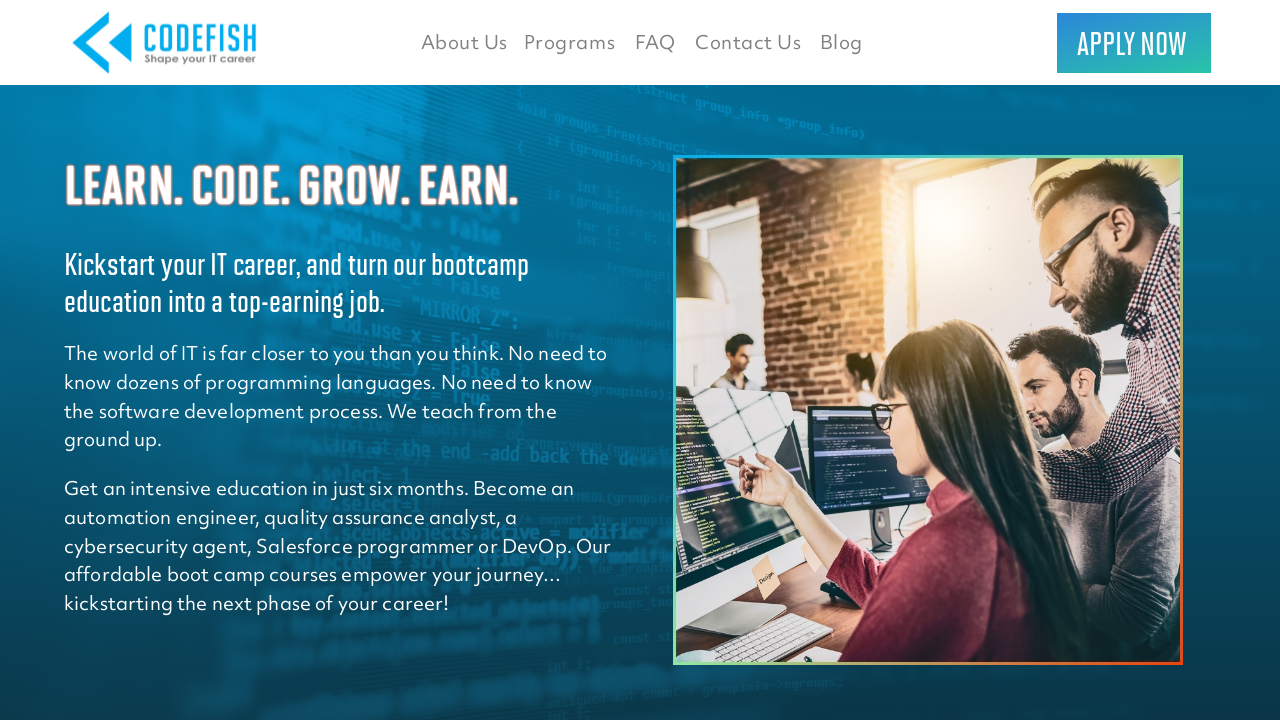

Navigated to https://codefish.io/
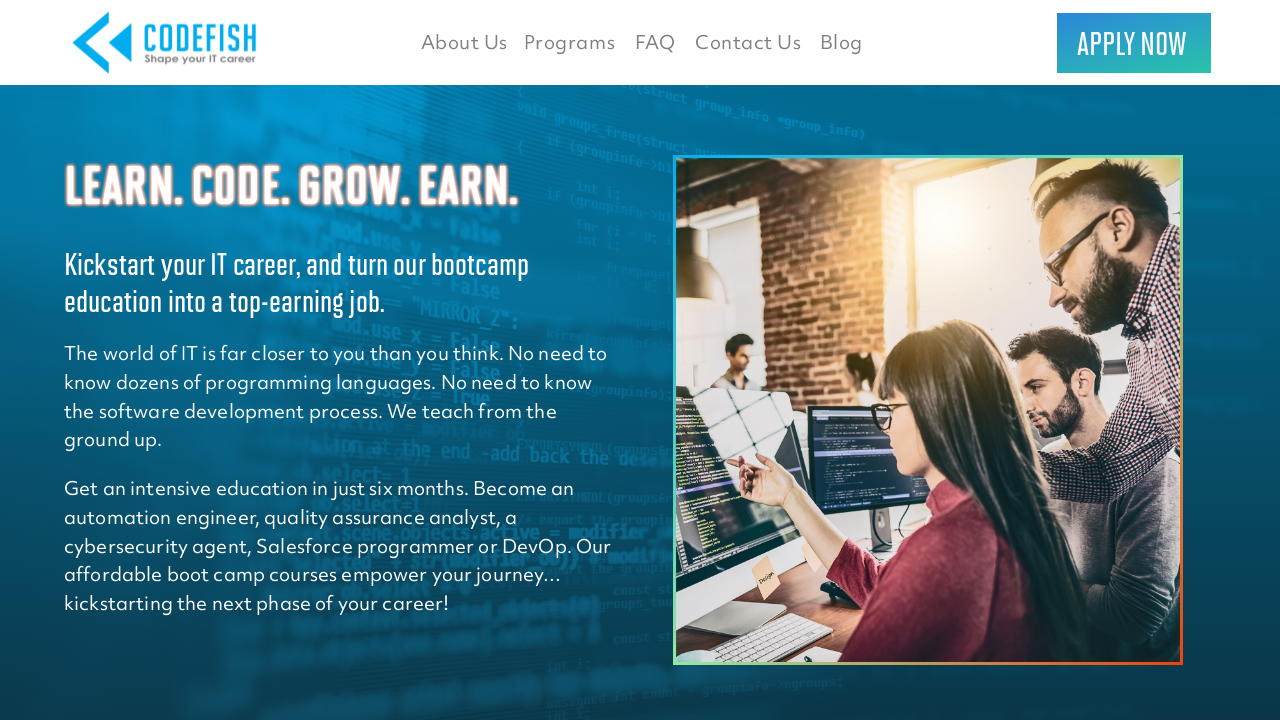

Retrieved page title using JavaScript: 'CodeFish'
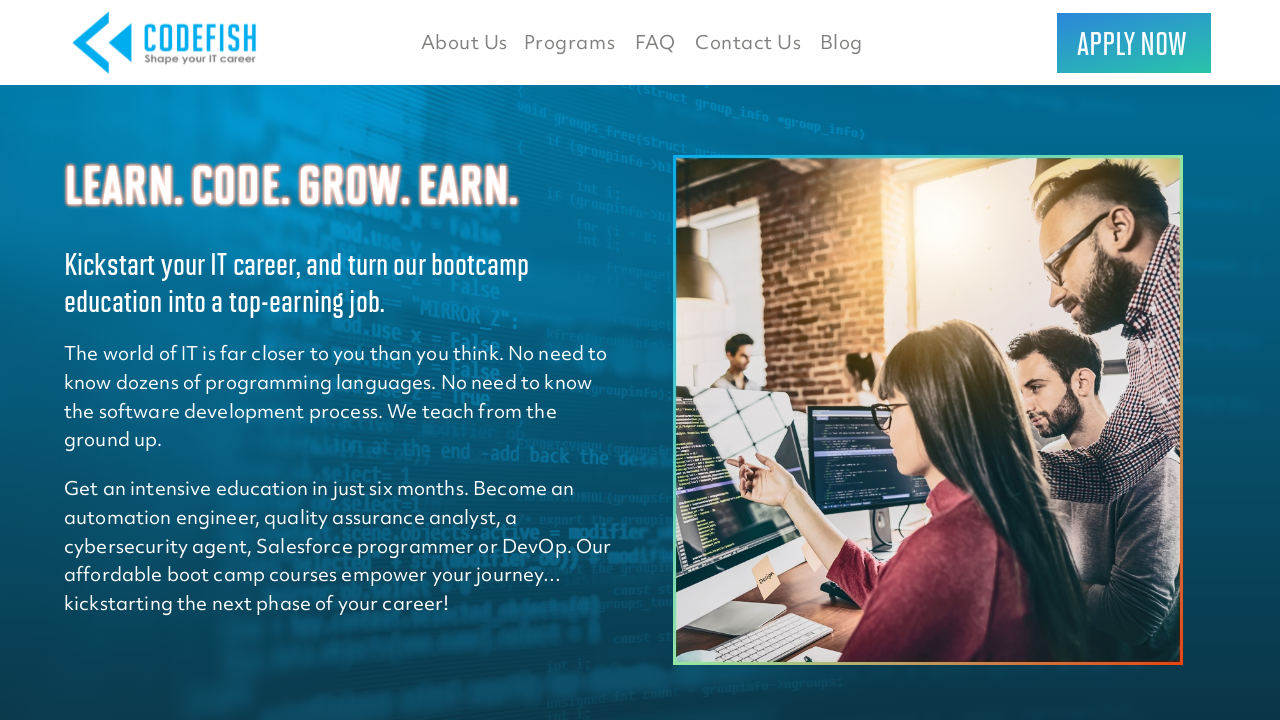

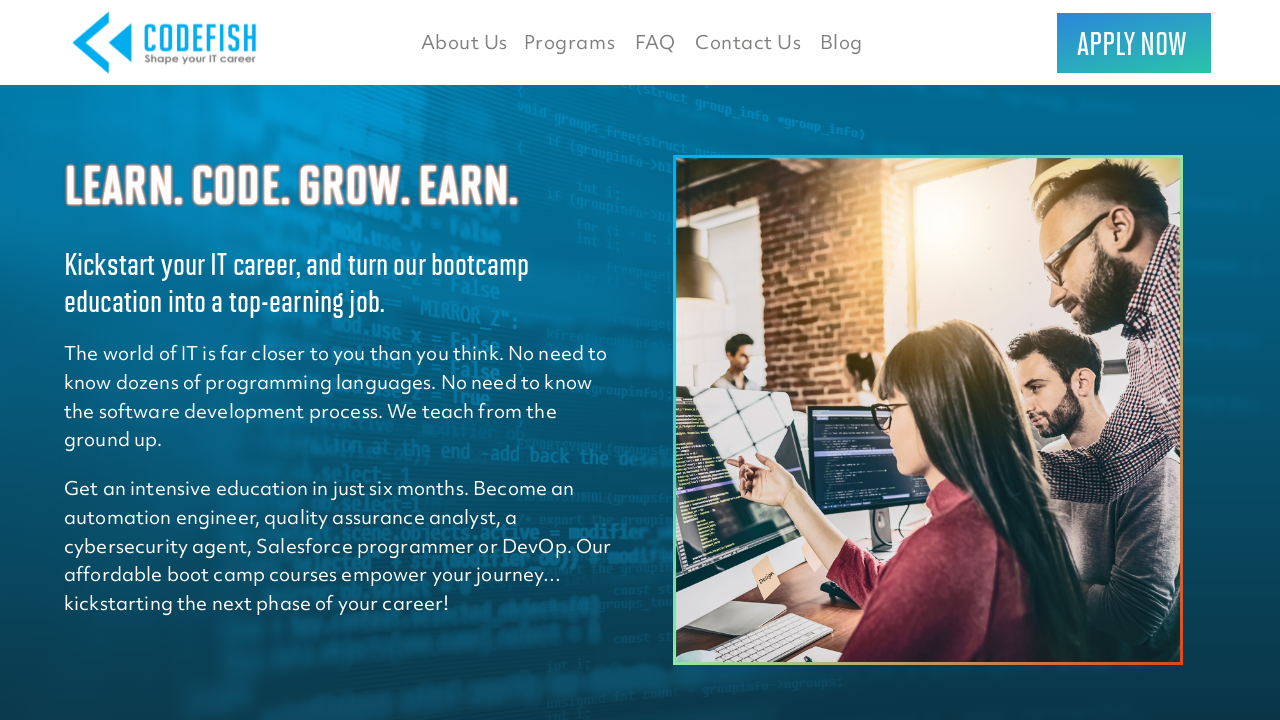